Tests form interactions on an OpenCart registration page by filling in a last name field, clicking a navigation link, entering an email address, and clicking a submit button.

Starting URL: https://naveenautomationlabs.com/opencart/index.php?route=account/register

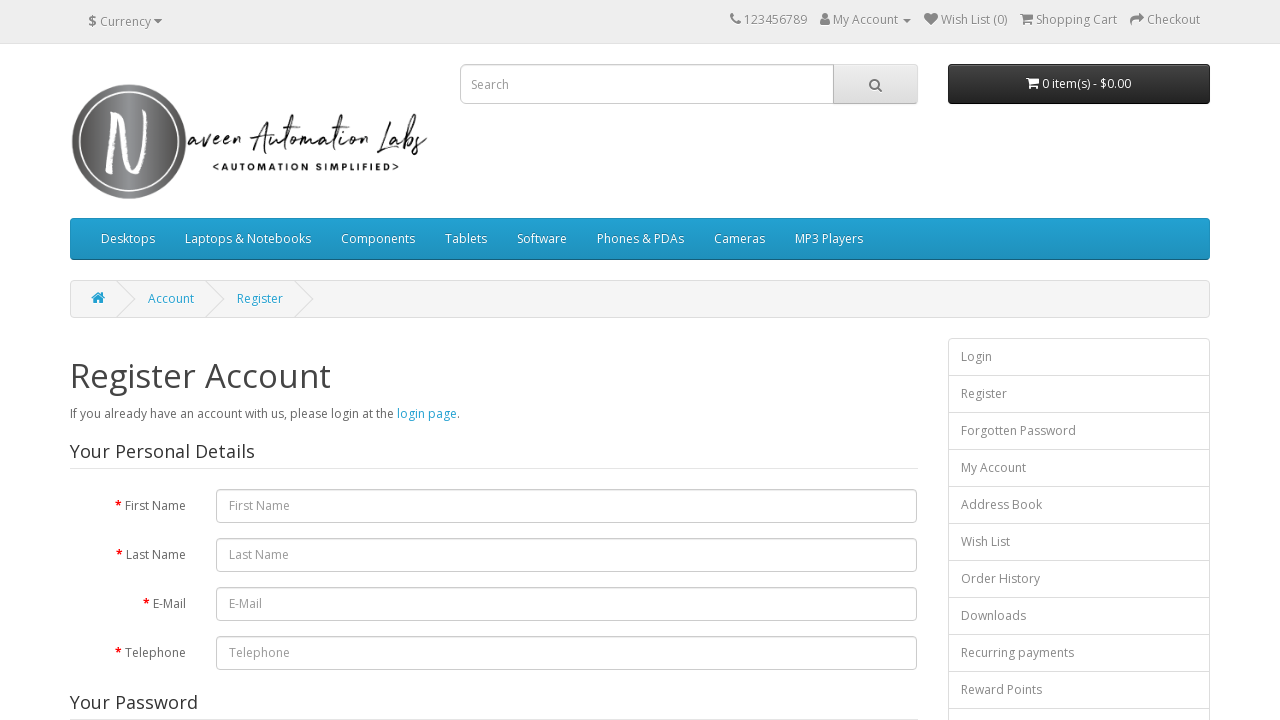

Filled last name field with 'Khatiyan' on (//input[@class='form-control'])[2]
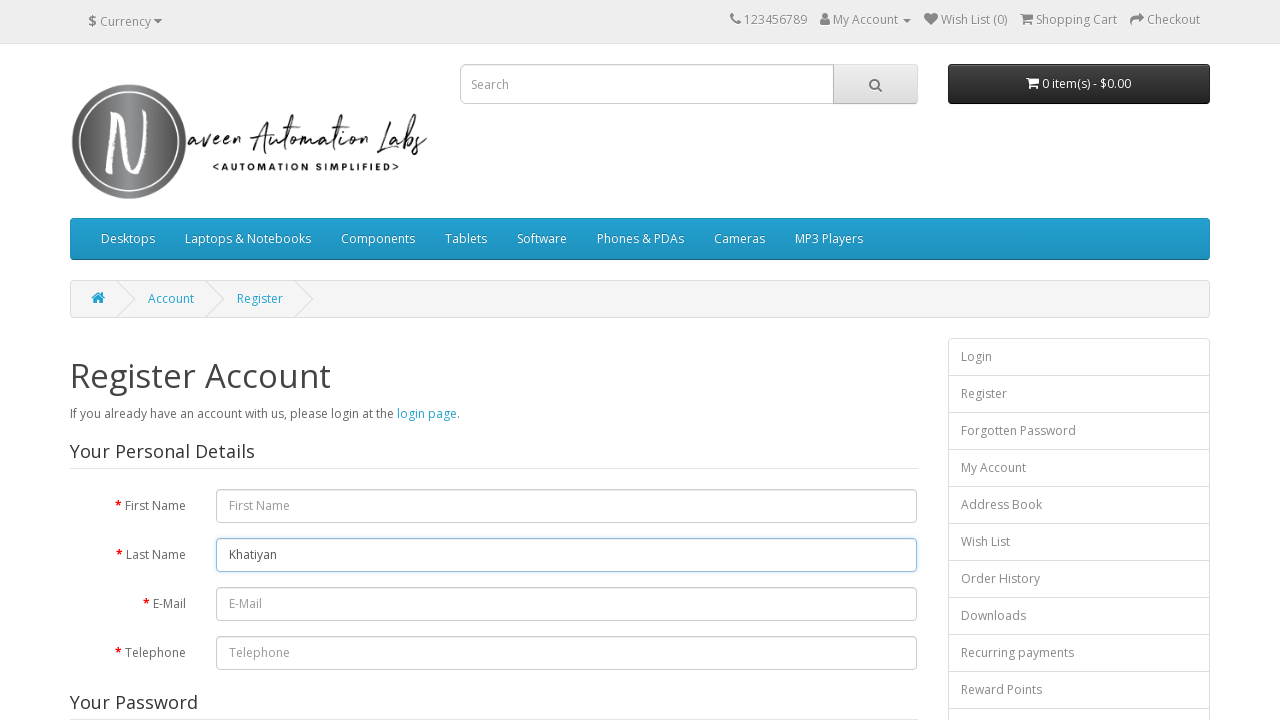

Clicked navigation link (third list group item) at (1079, 431) on (//a[@class='list-group-item'])[3]
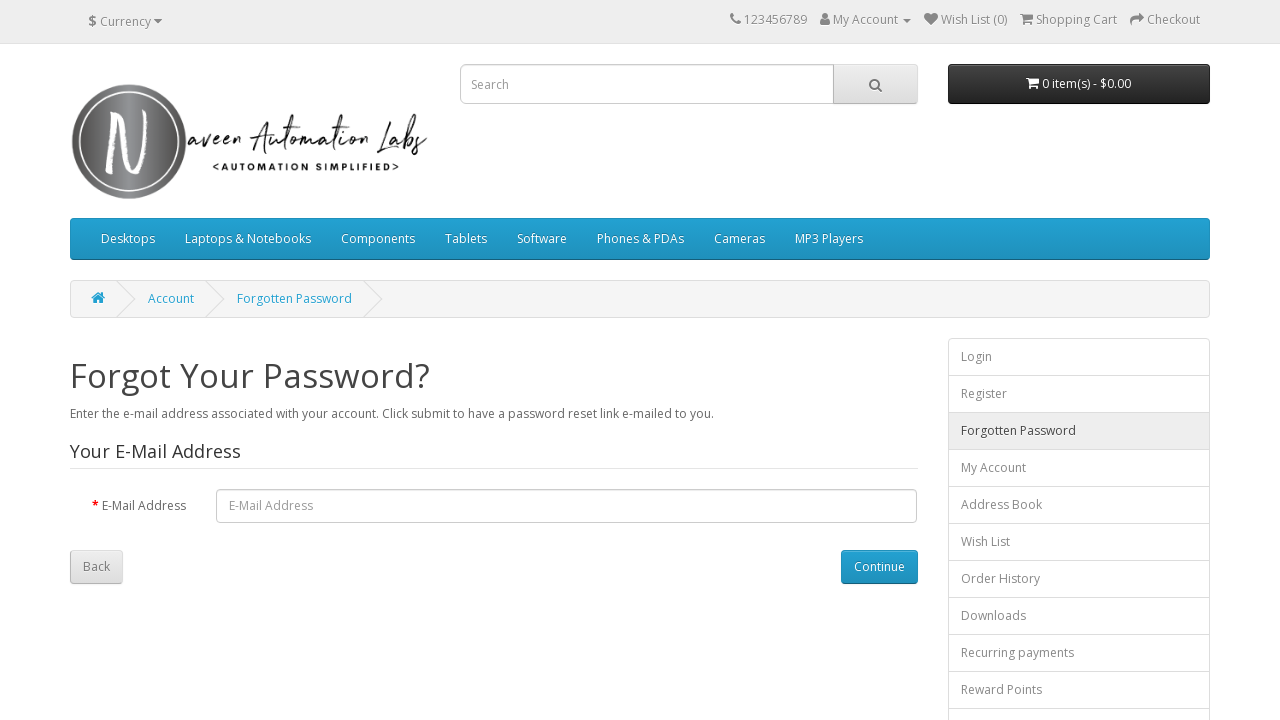

Page navigation completed and network idle
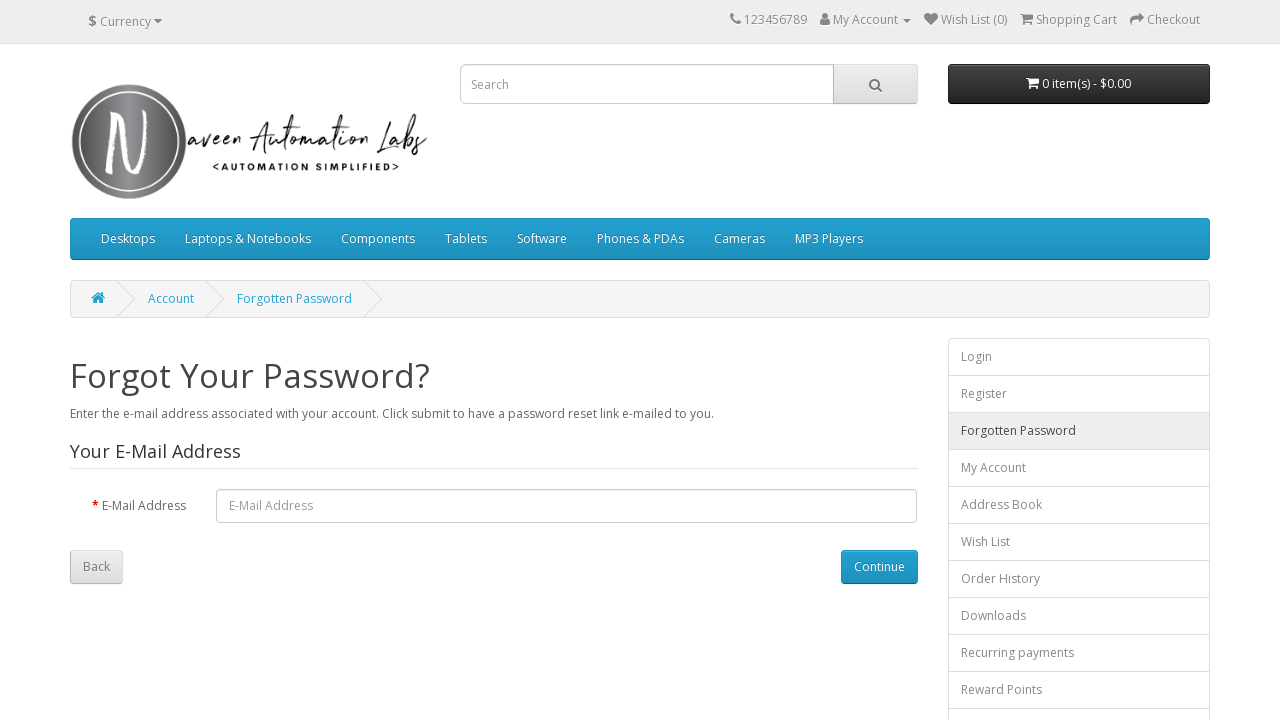

Filled email field with 'testuser_sample@example.com' on input[id*='input-email']
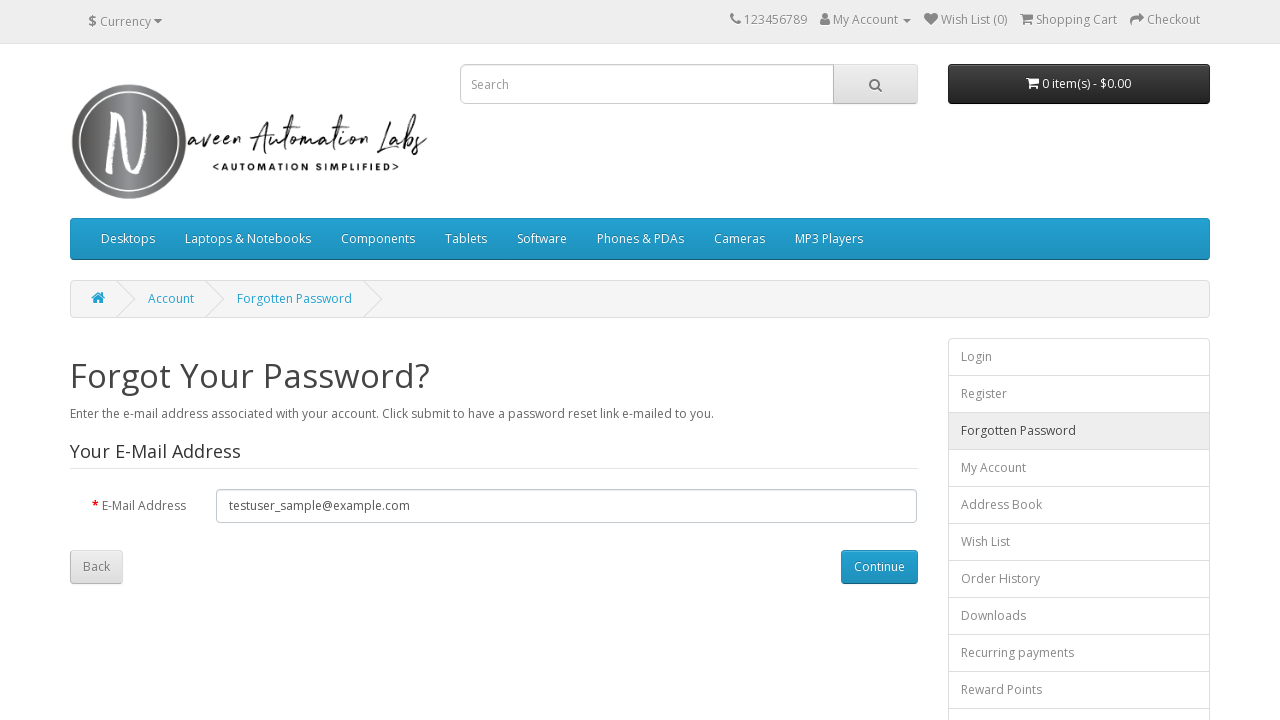

Clicked primary submit button to complete registration at (879, 567) on input.btn.btn-primary
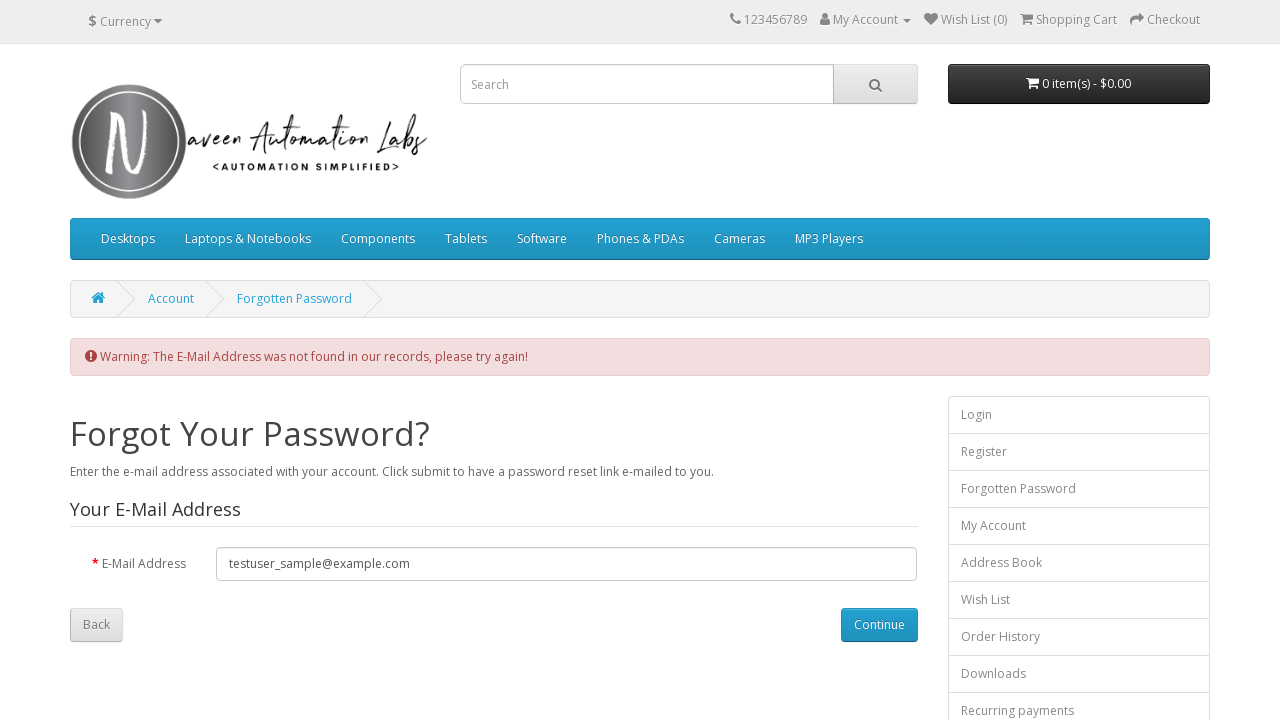

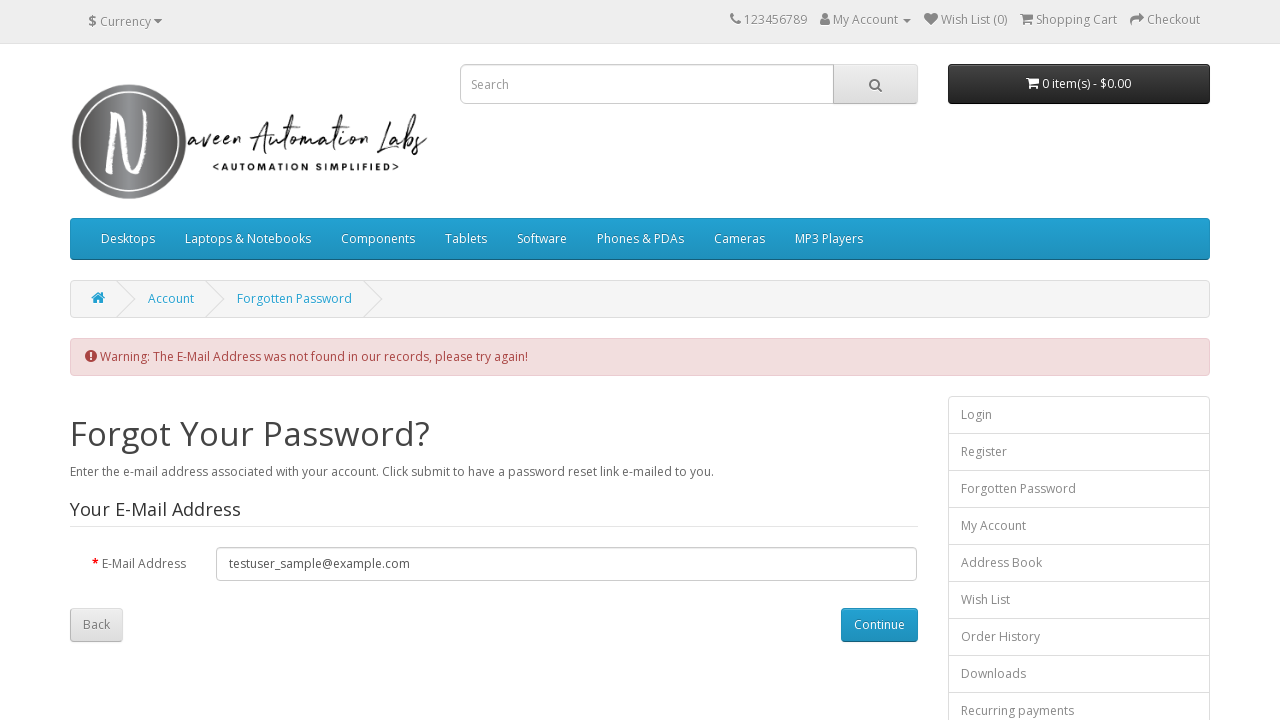